Tests a math problem form by reading two numbers from the page, calculating their sum, selecting the result from a dropdown, and submitting the form

Starting URL: https://suninjuly.github.io/selects1.html

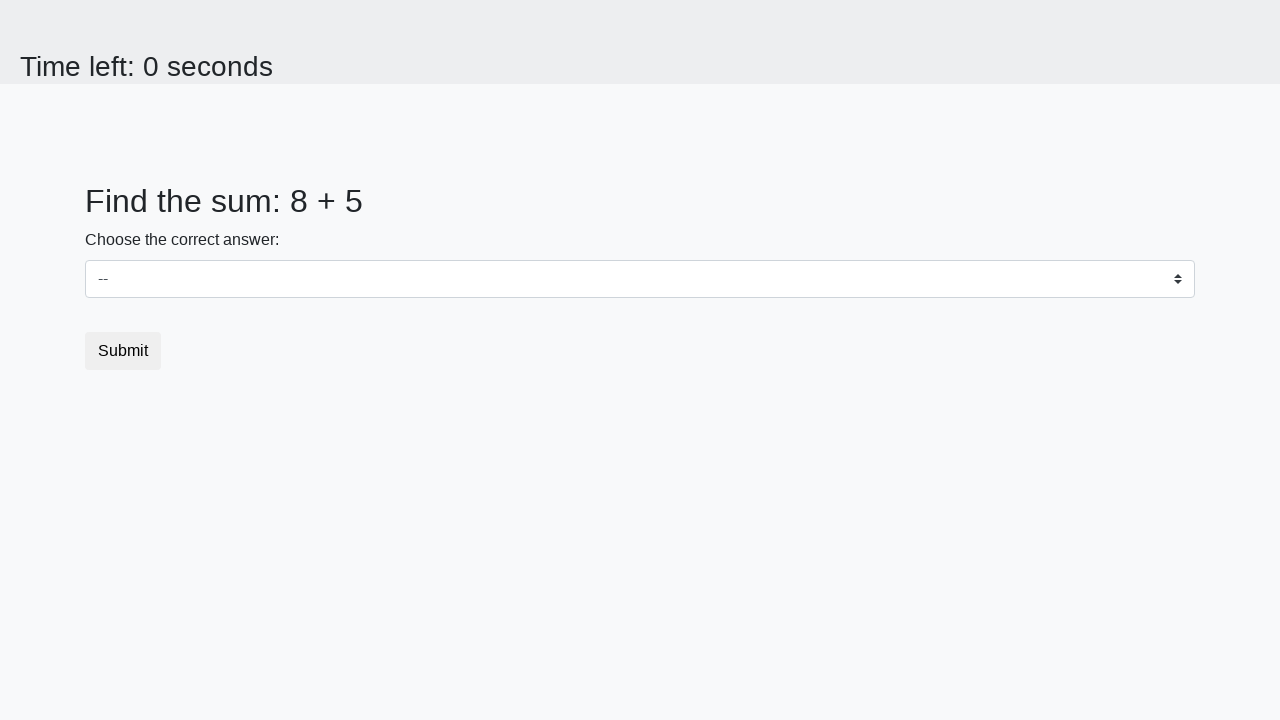

Read first number from the page
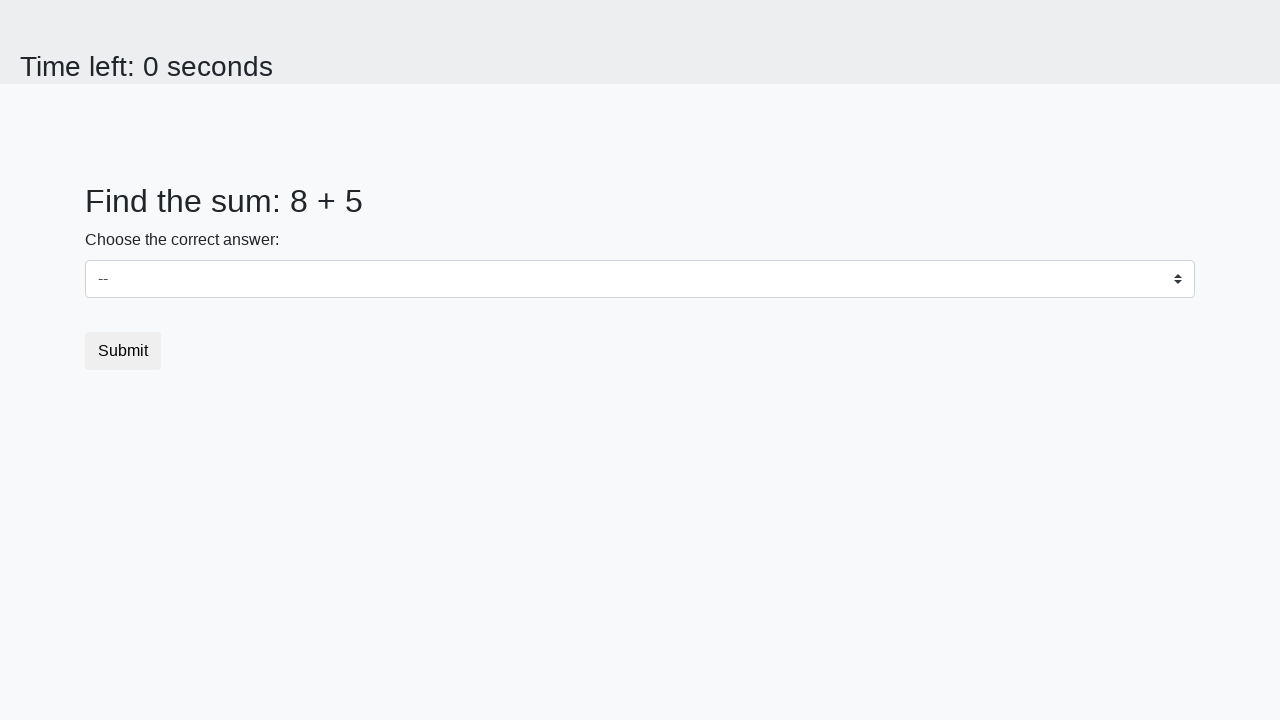

Read second number from the page
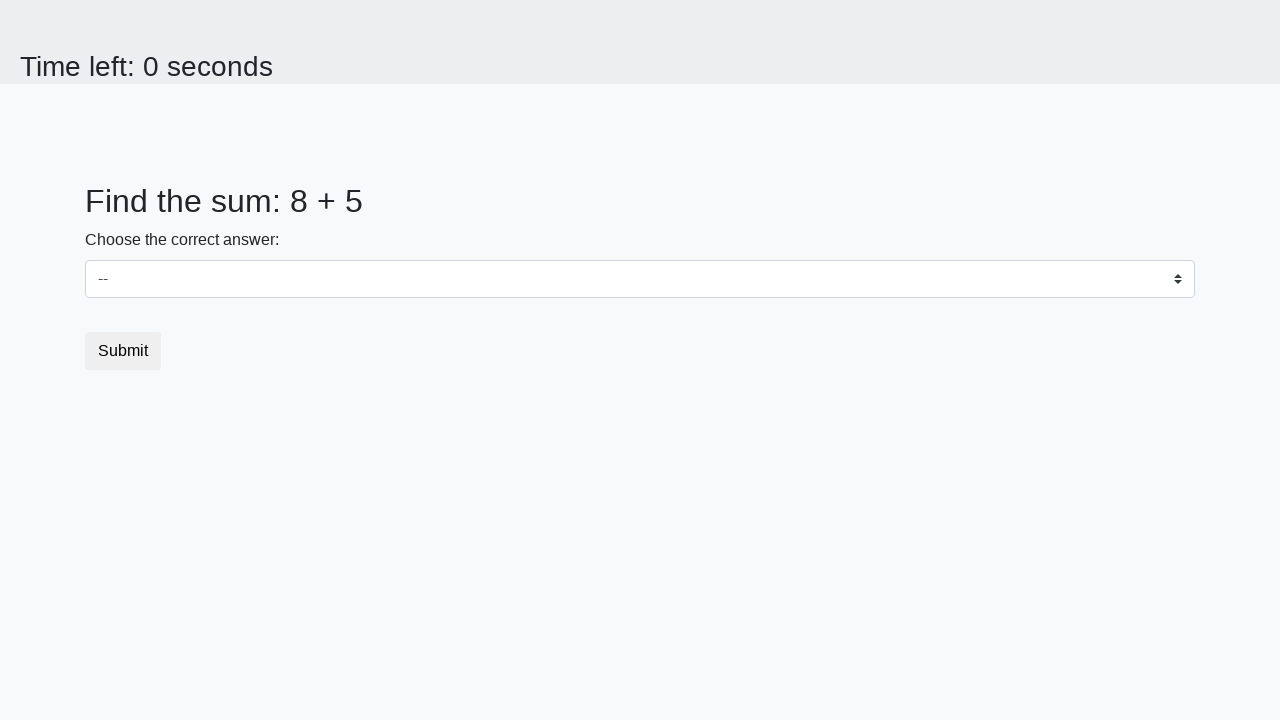

Calculated sum of 8 + 5 = 13
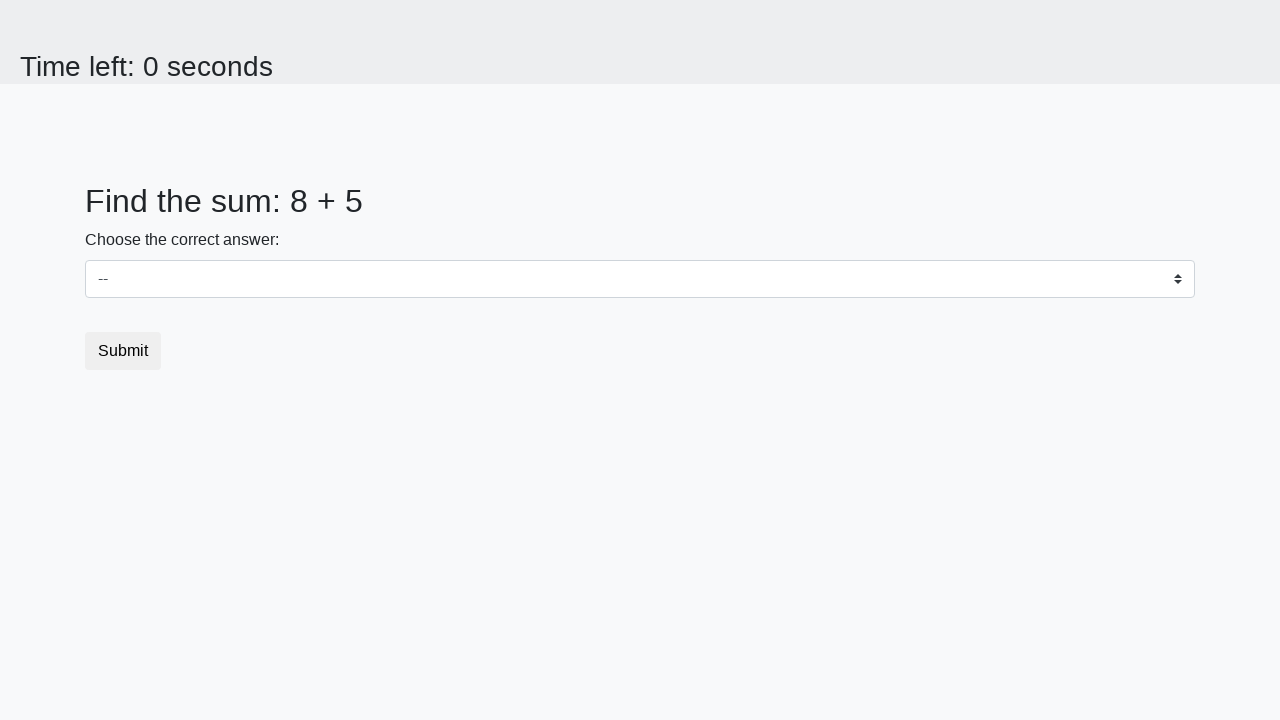

Selected 13 from the dropdown on #dropdown
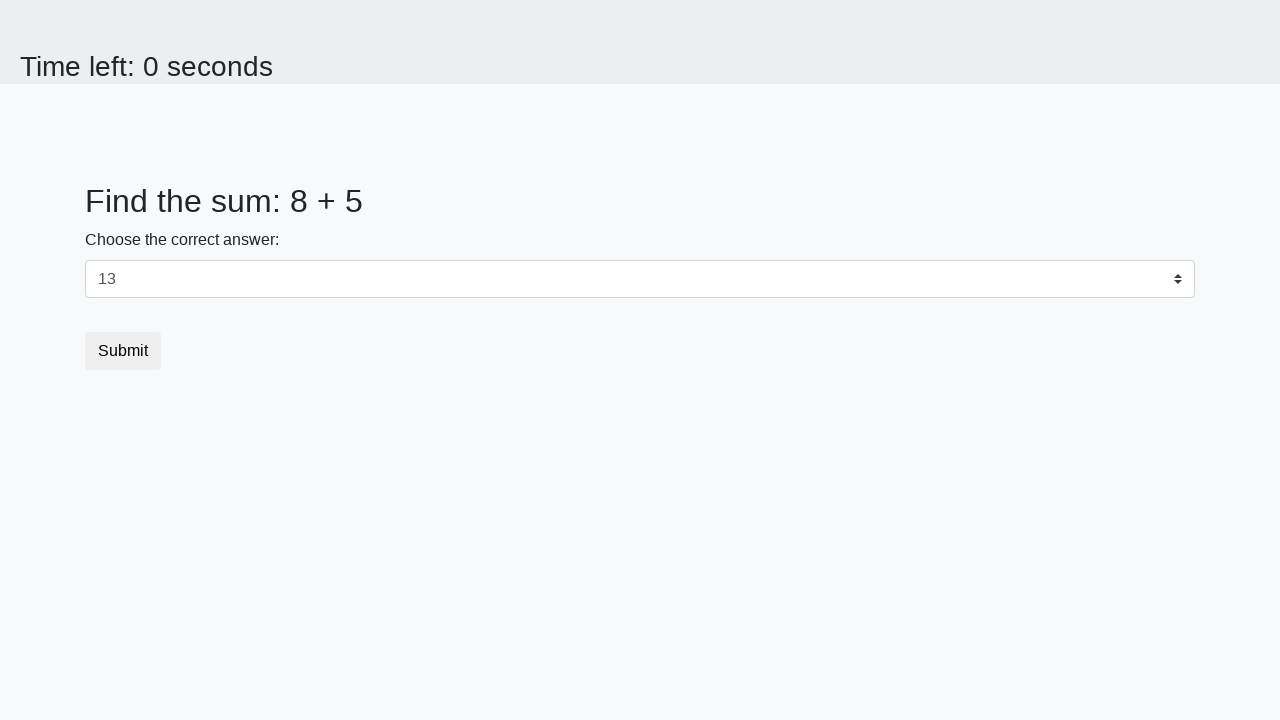

Clicked submit button to submit the form at (123, 351) on button[type="submit"]
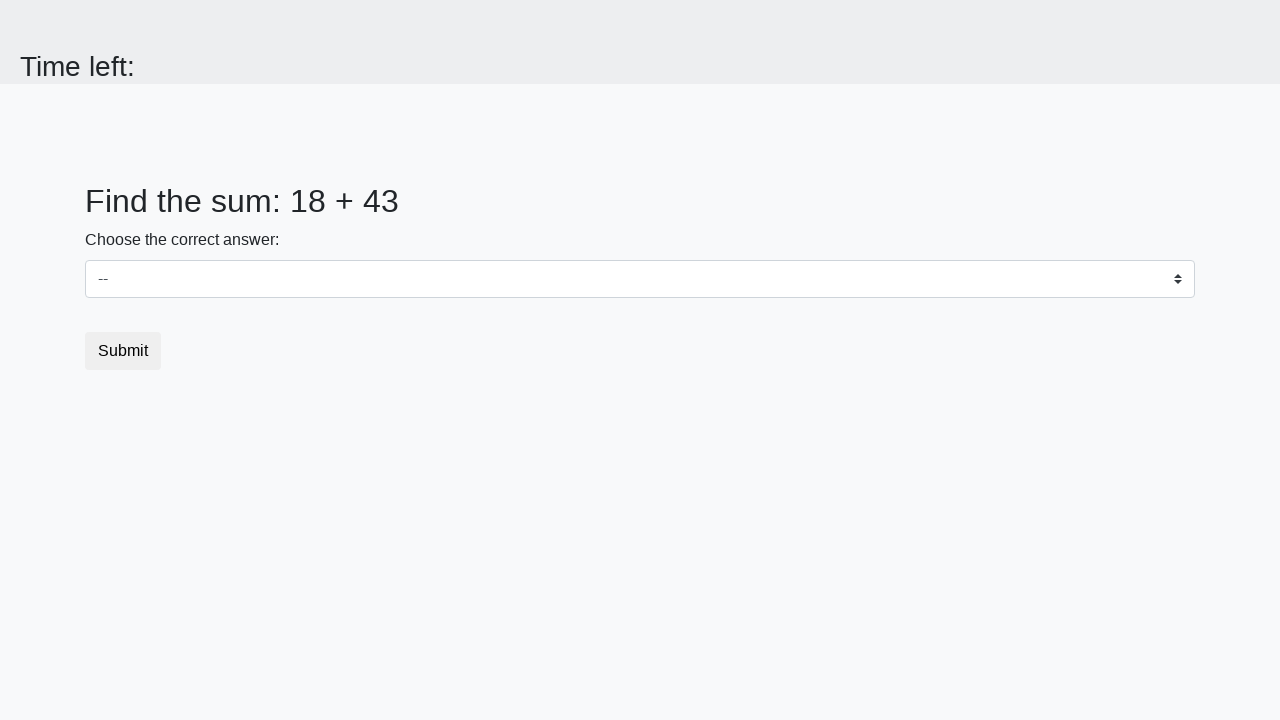

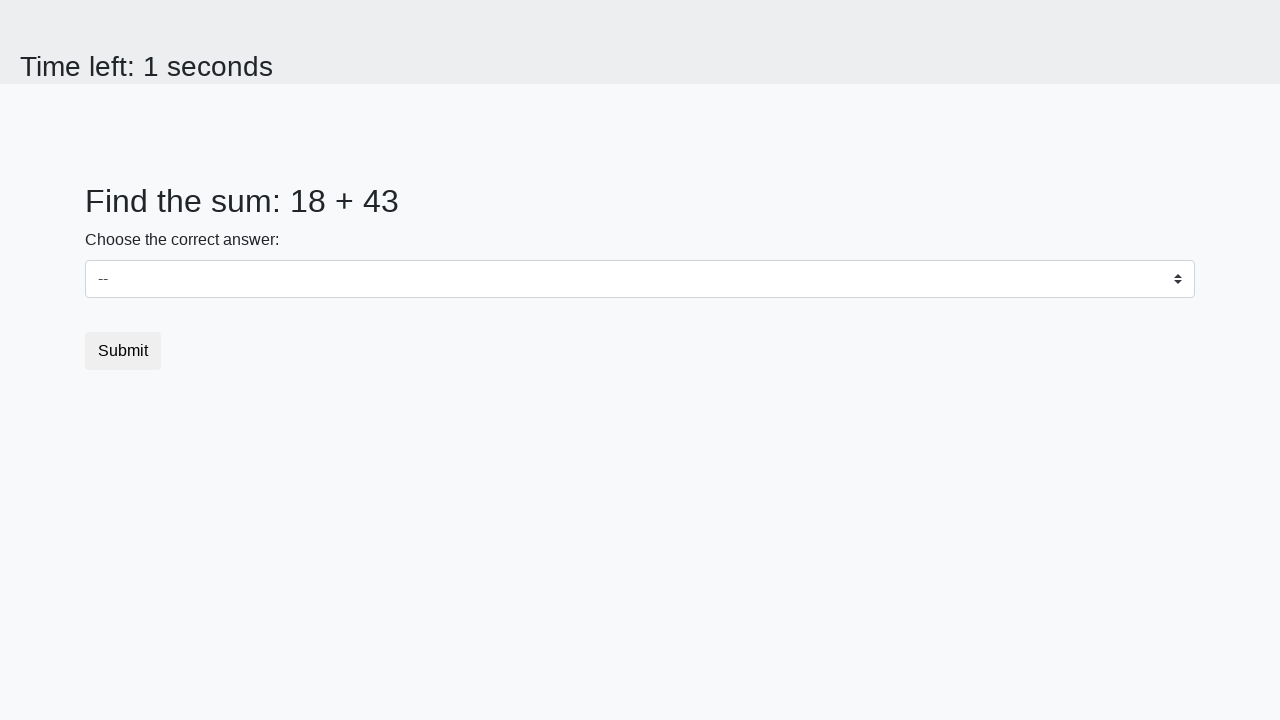